Tests mouse hover interaction by hovering over a menu element and clicking on a submenu item "Top"

Starting URL: https://rahulshettyacademy.com/AutomationPractice/

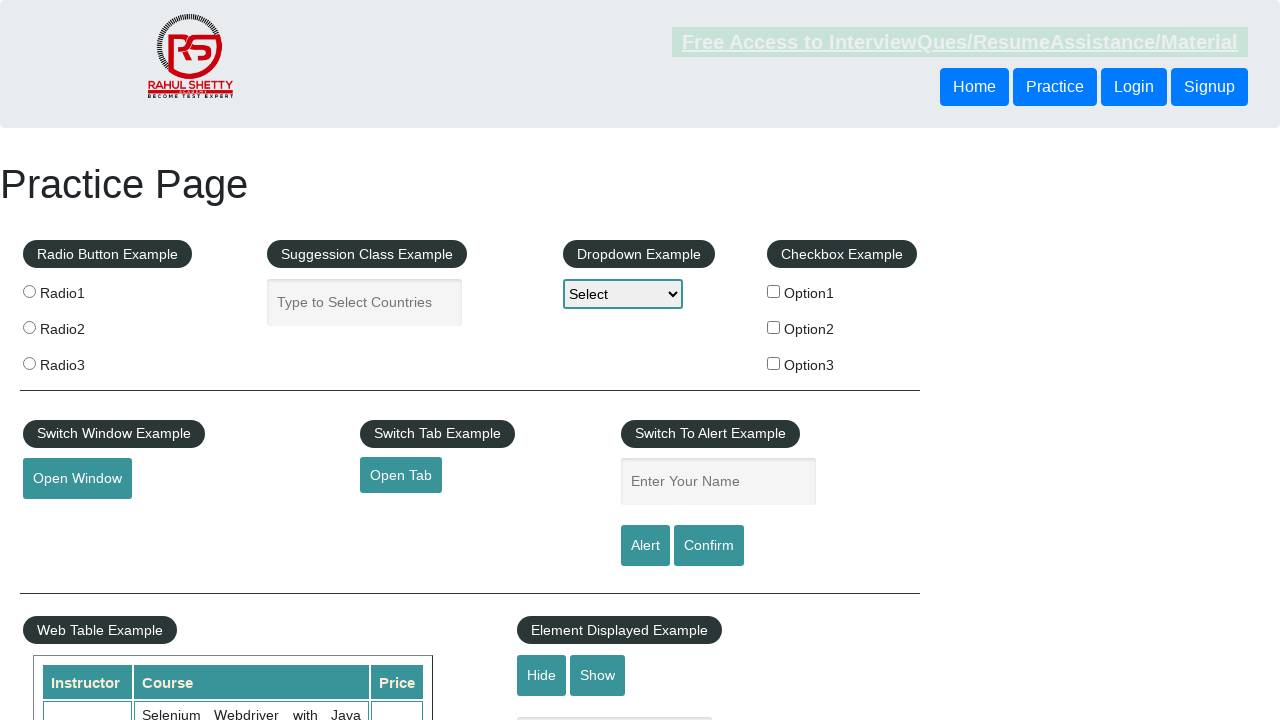

Navigated to AutomationPractice page
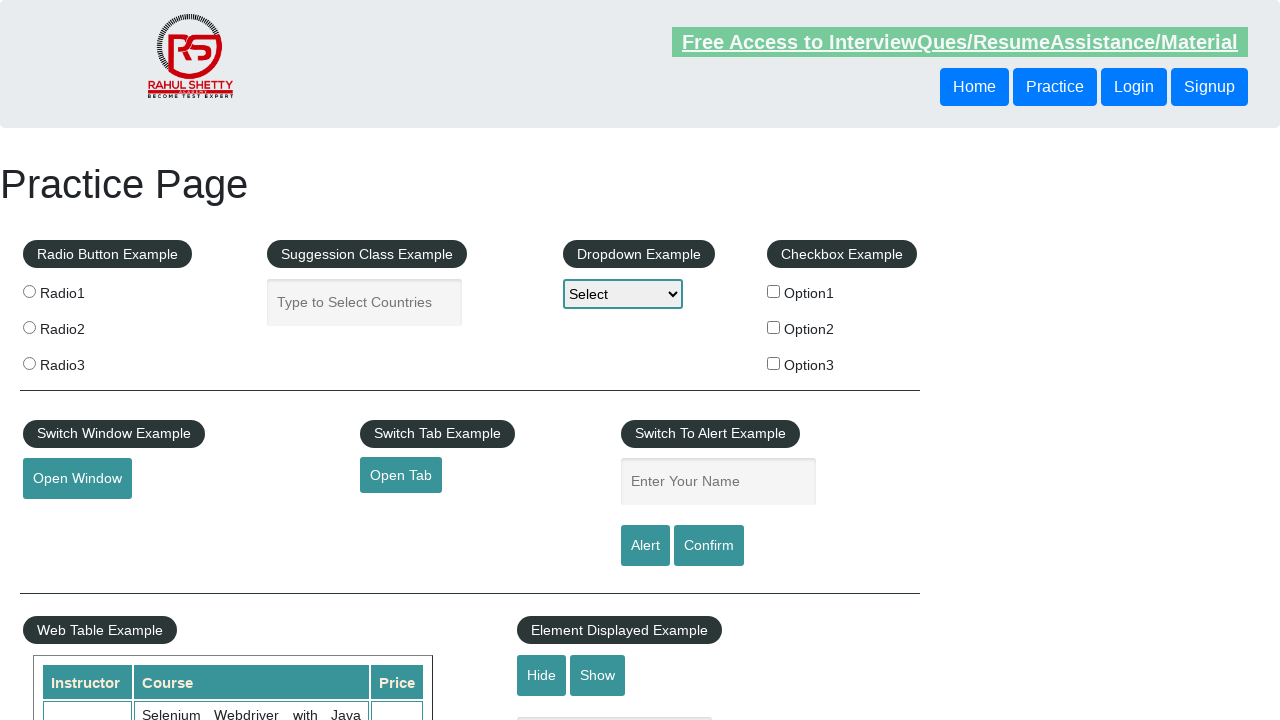

Hovered over mouse hover menu element at (83, 361) on #mousehover
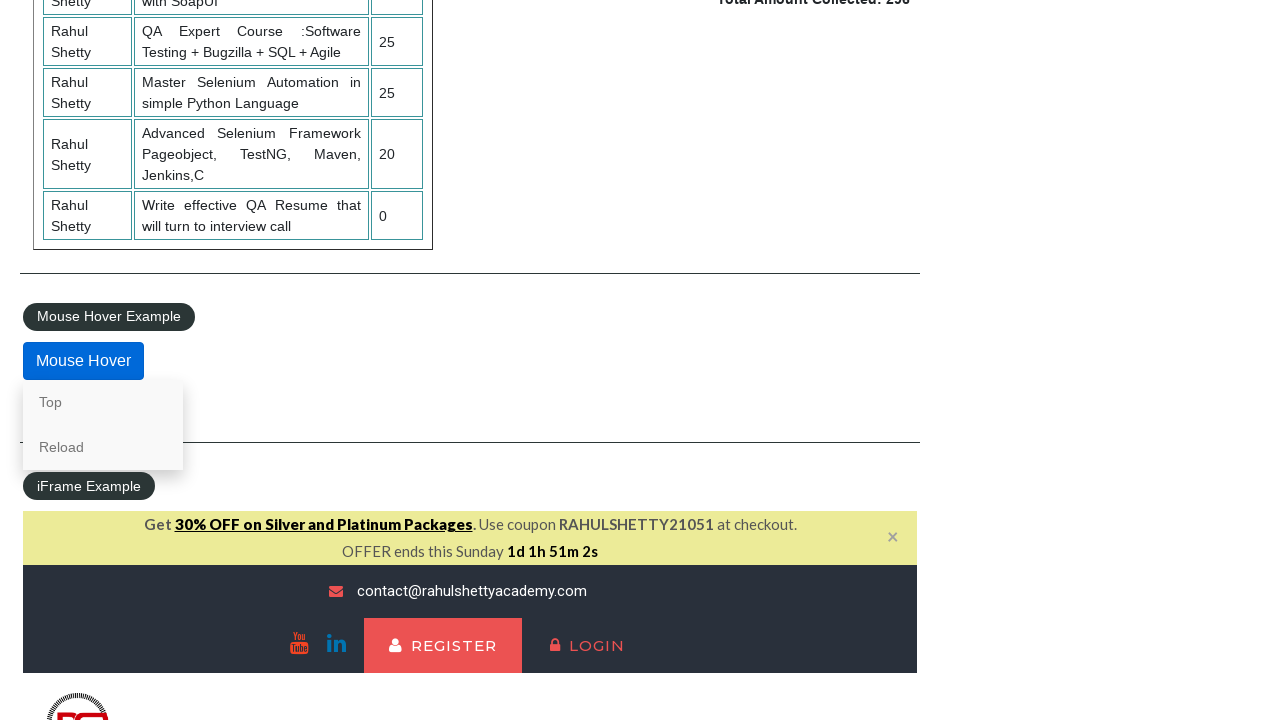

Clicked on 'Top' submenu item at (103, 402) on a:text('Top')
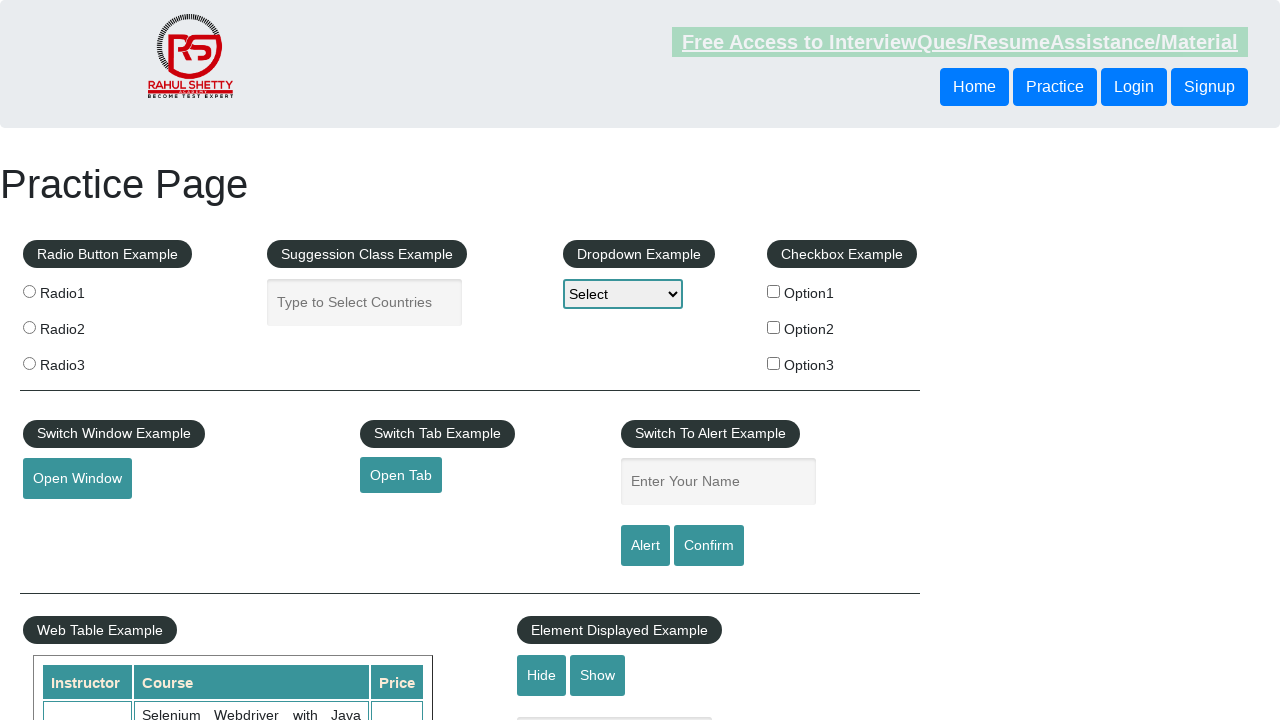

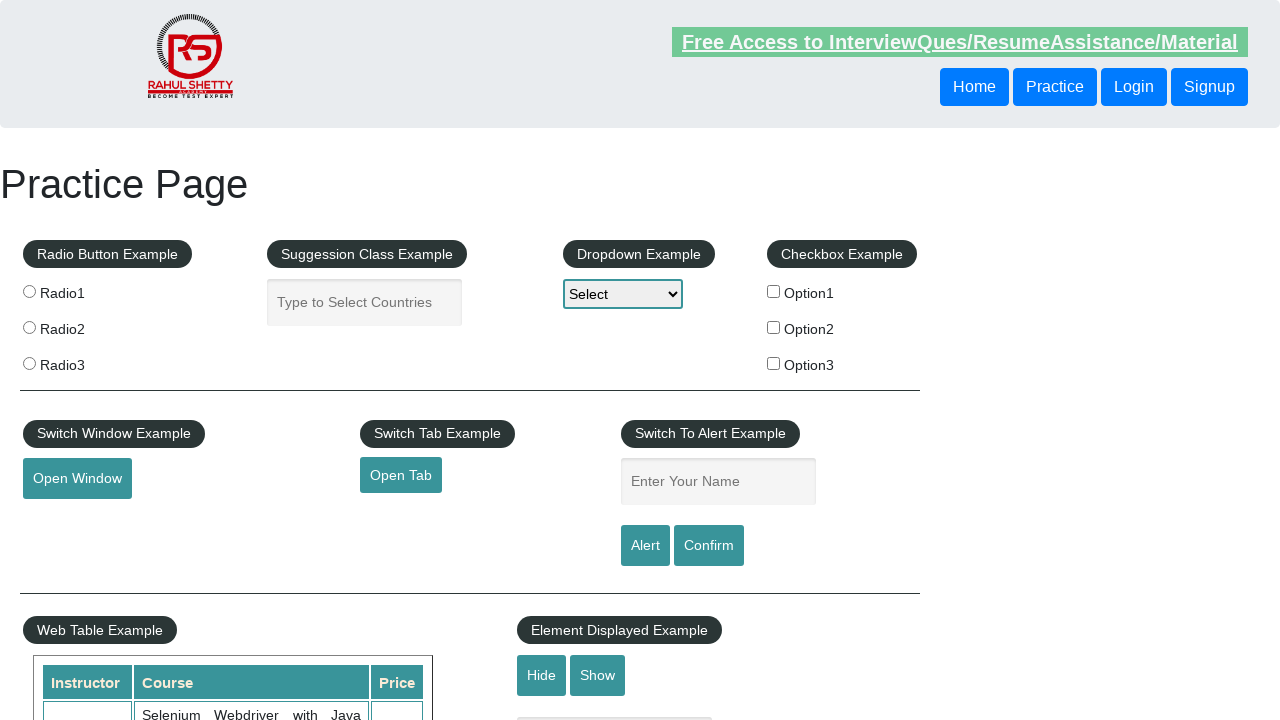